Solves a math problem on a webpage by extracting a value, calculating the result using a logarithmic formula, filling the answer field, checking a checkbox and radio button, and submitting the form

Starting URL: http://suninjuly.github.io/math.html

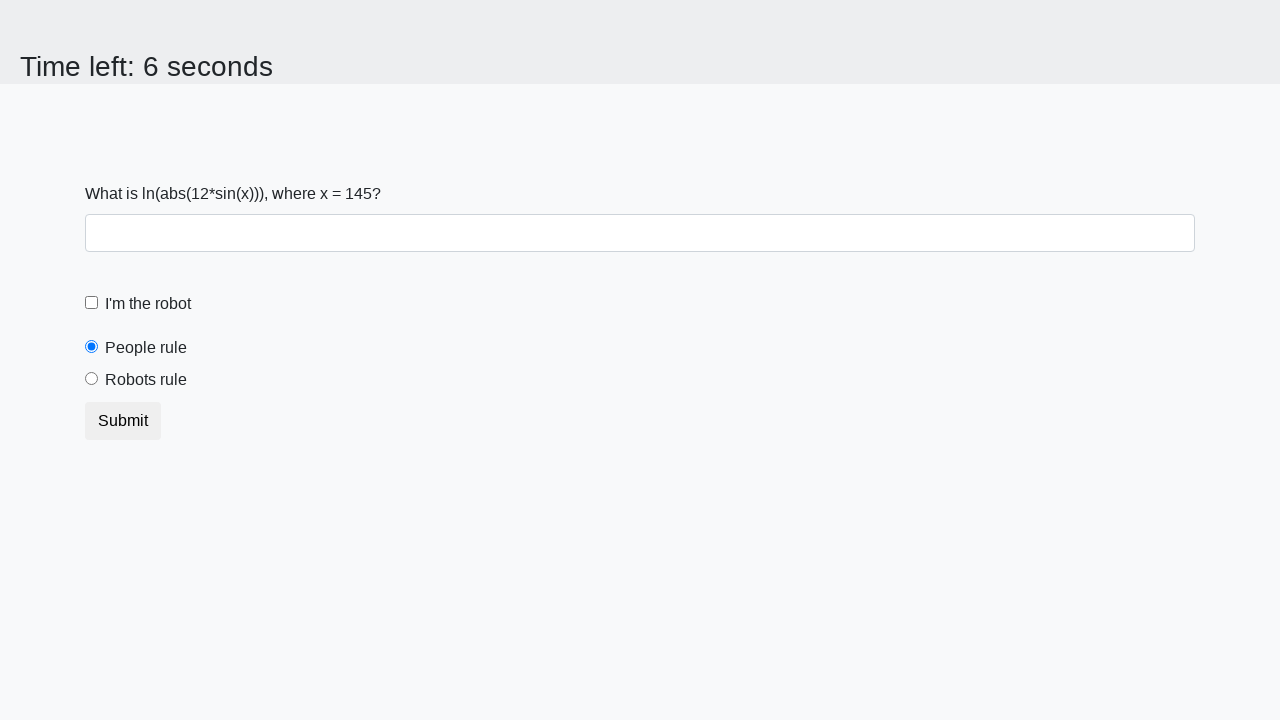

Located the input value element
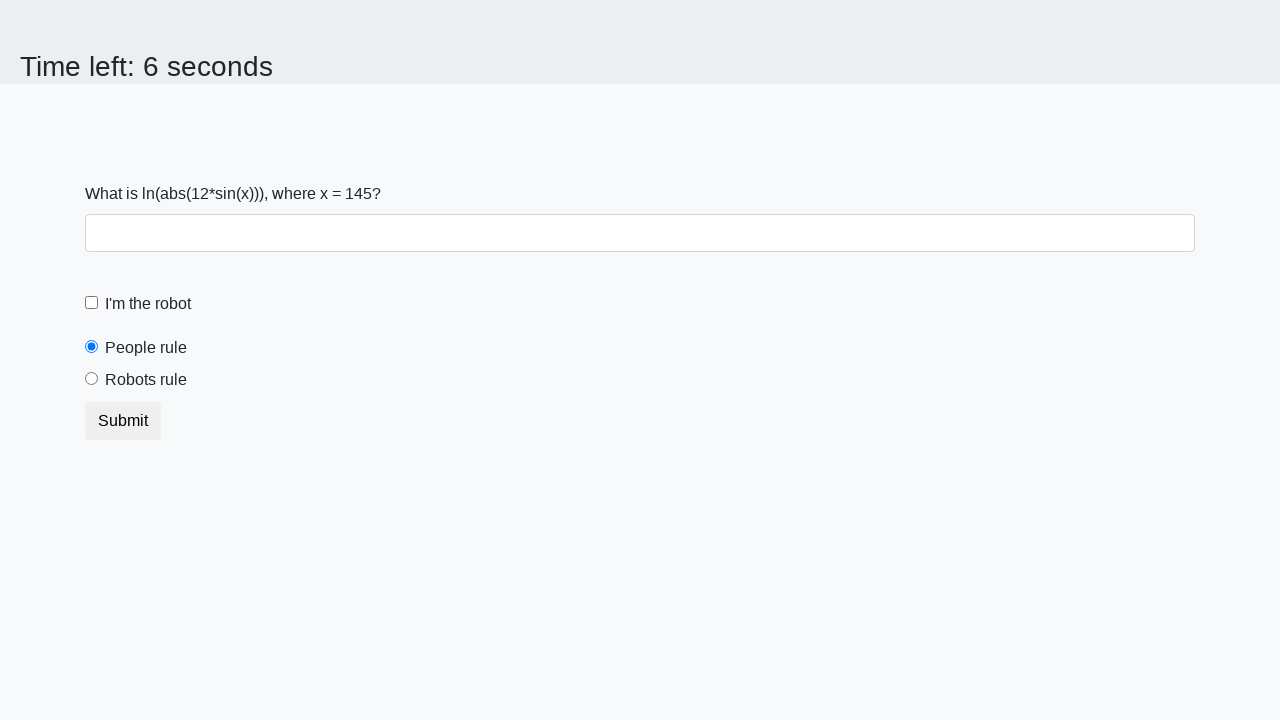

Extracted the value from input element
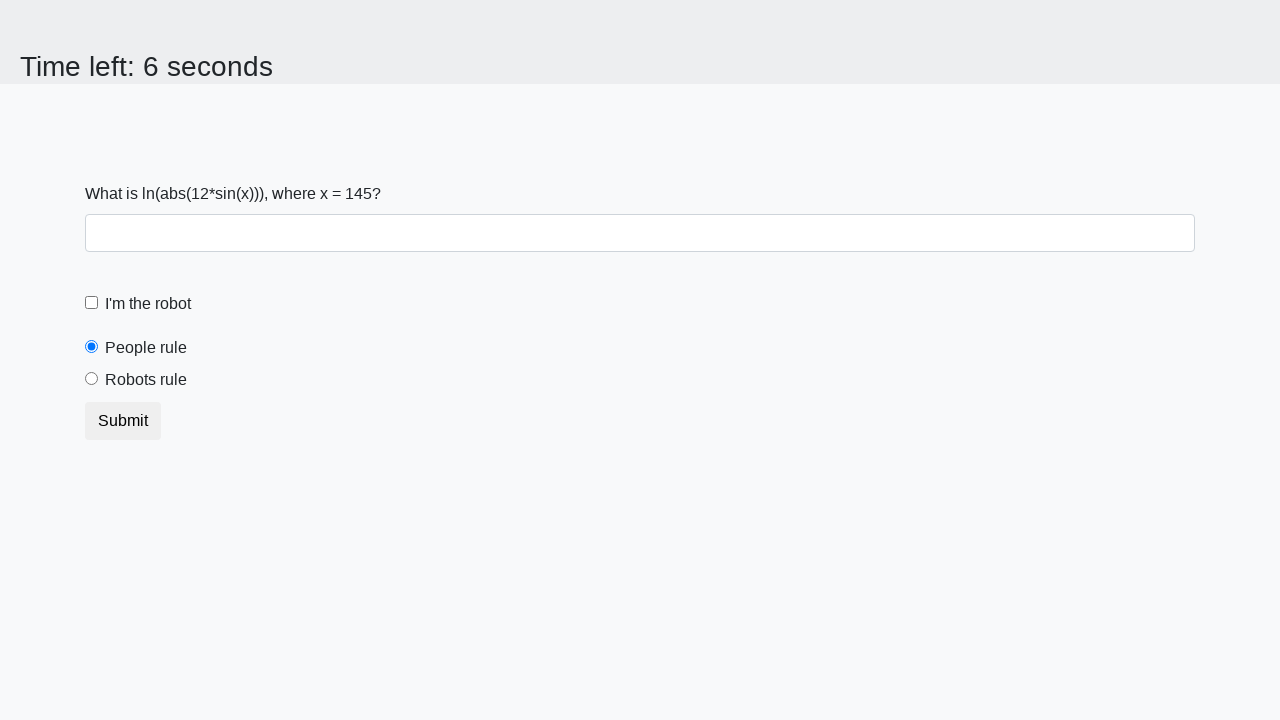

Calculated logarithmic formula result: 1.725074992871048
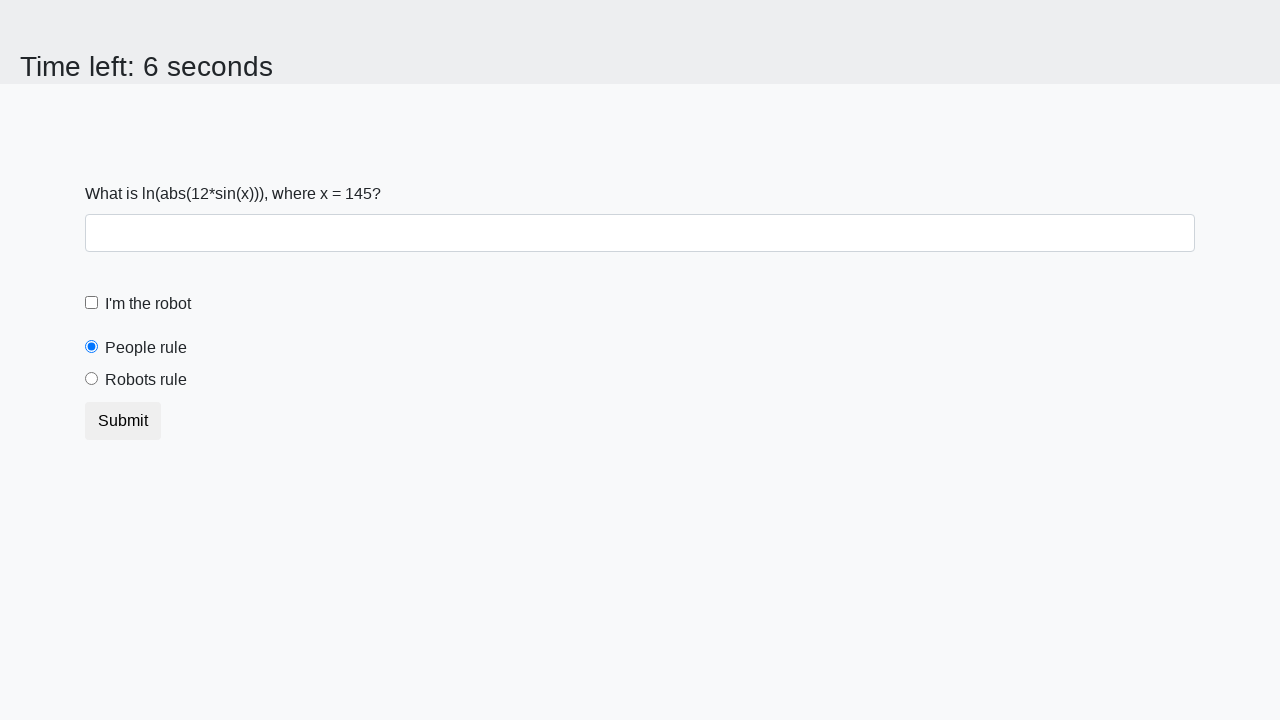

Filled the answer field with calculated result on #answer
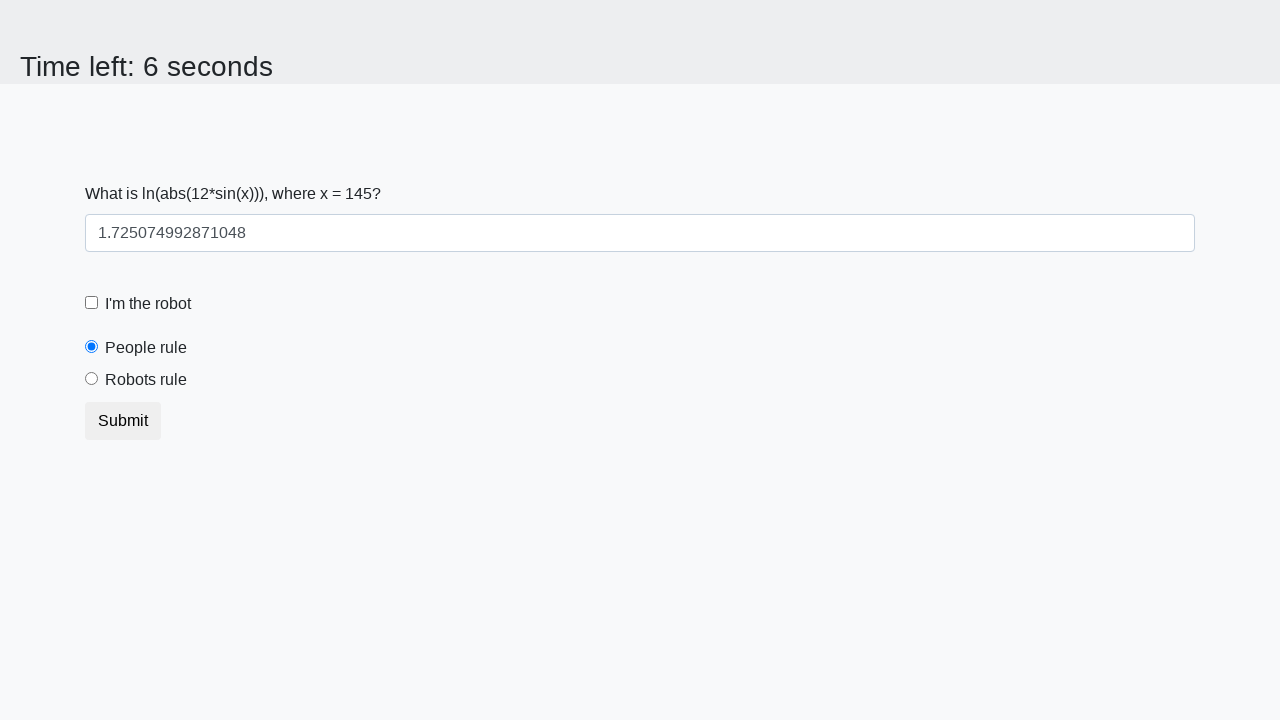

Checked the robot checkbox at (92, 303) on #robotCheckbox
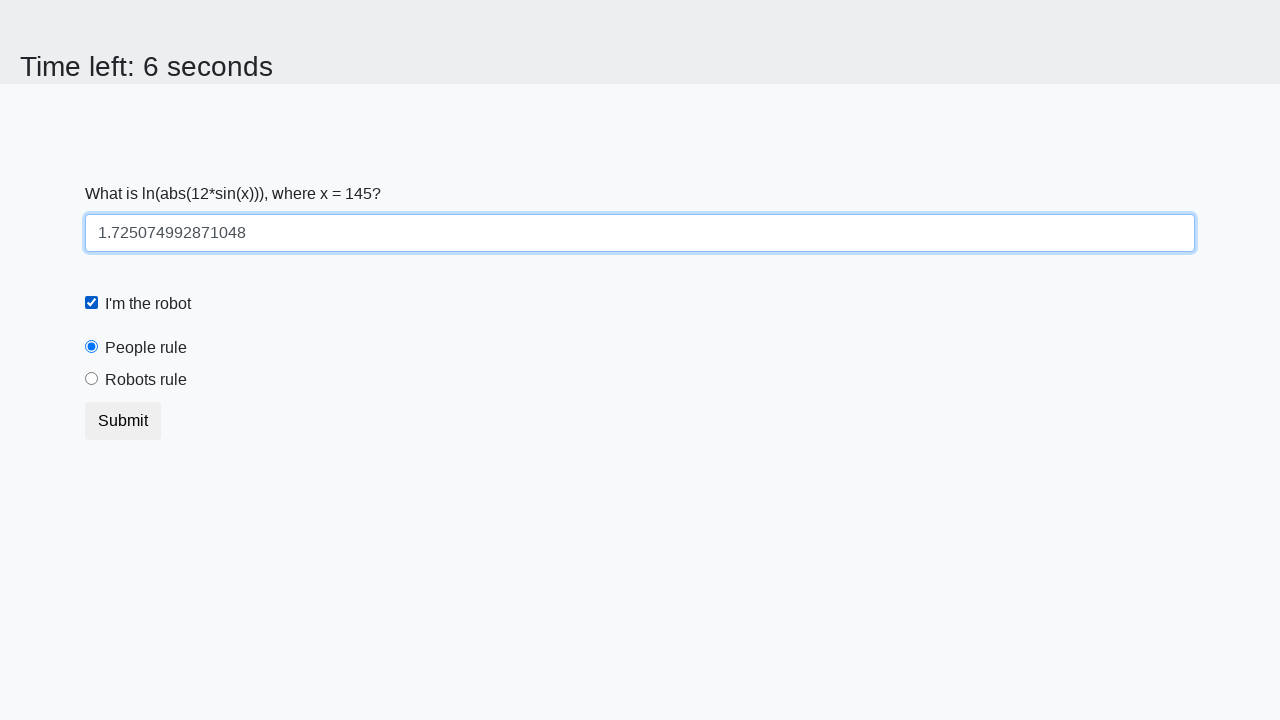

Selected the robots rule radio button at (92, 379) on #robotsRule
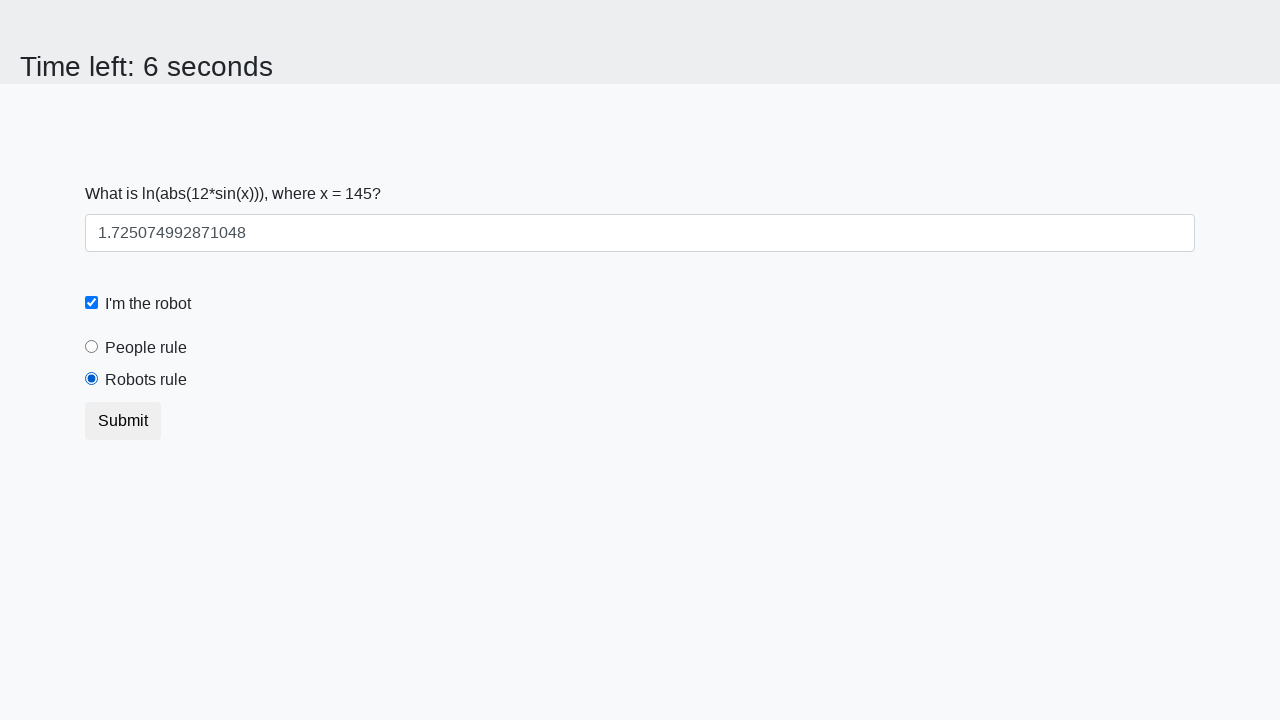

Submitted the form at (123, 421) on .btn-default
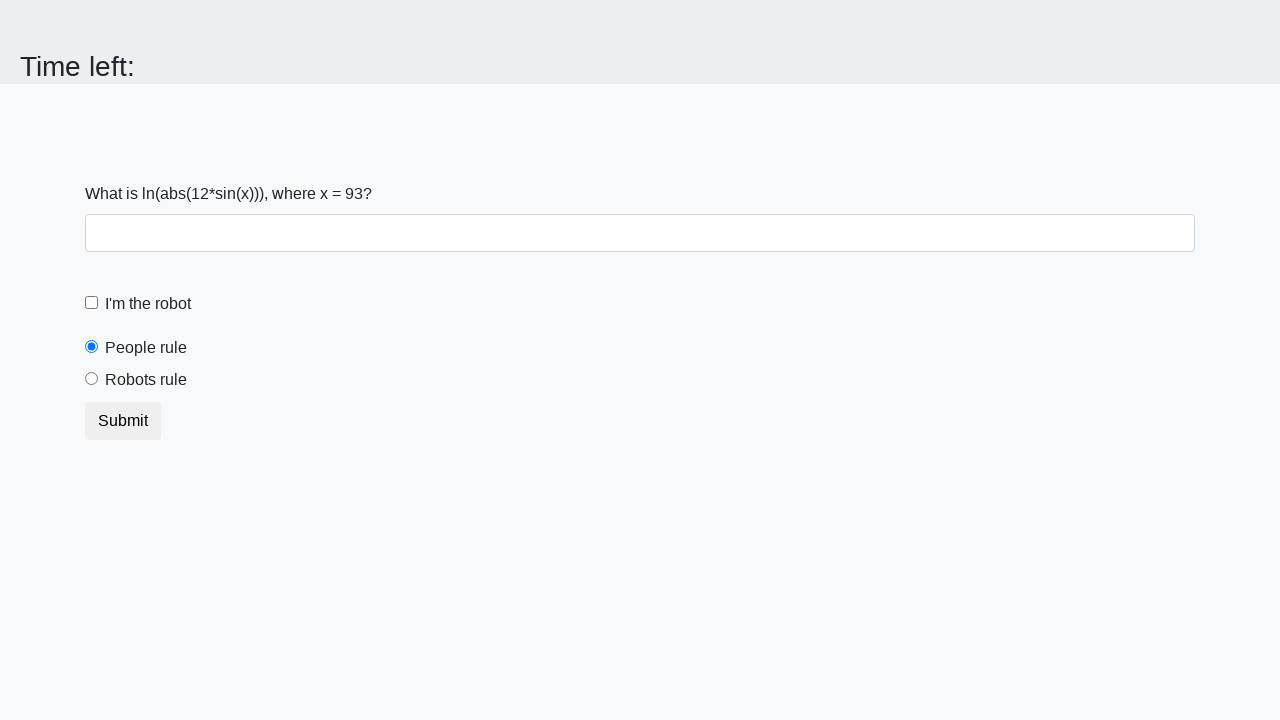

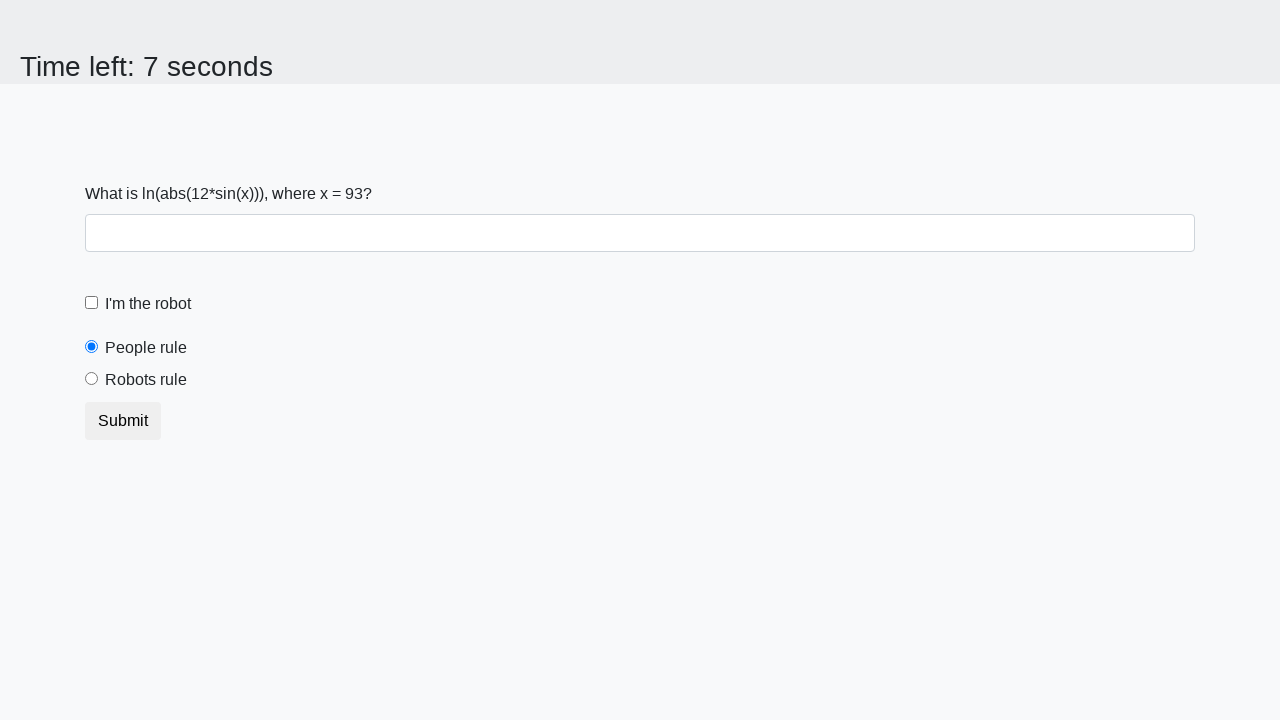